Tests date picker manipulation on 12306 website by removing readonly attribute and setting a custom date value

Starting URL: https://www.12306.cn/index/

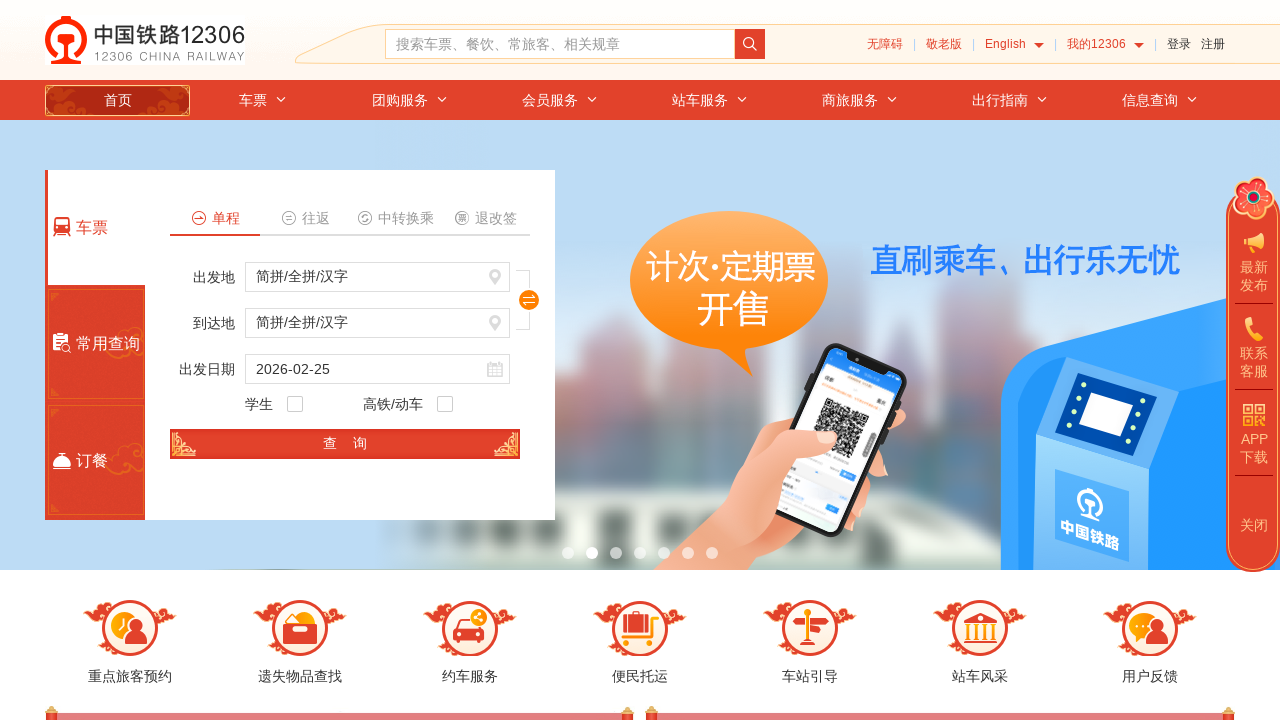

Retrieved initial date value from train_date field
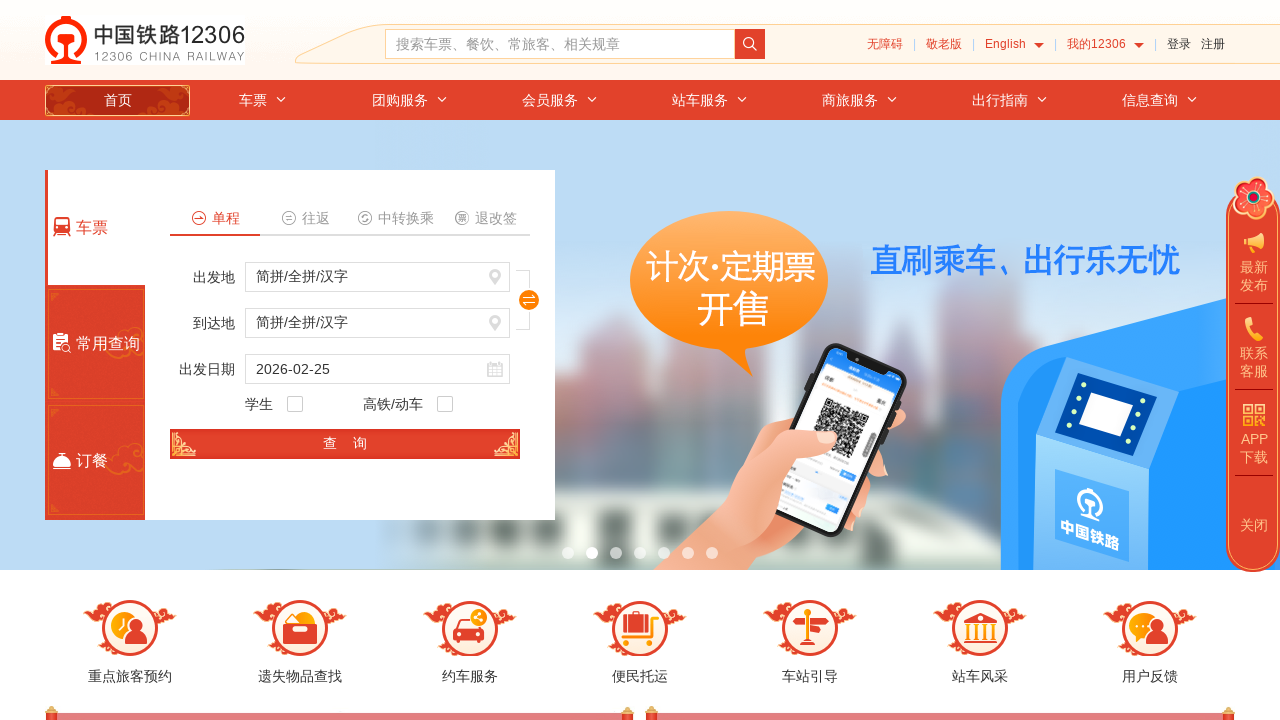

Removed readonly attribute from train_date field
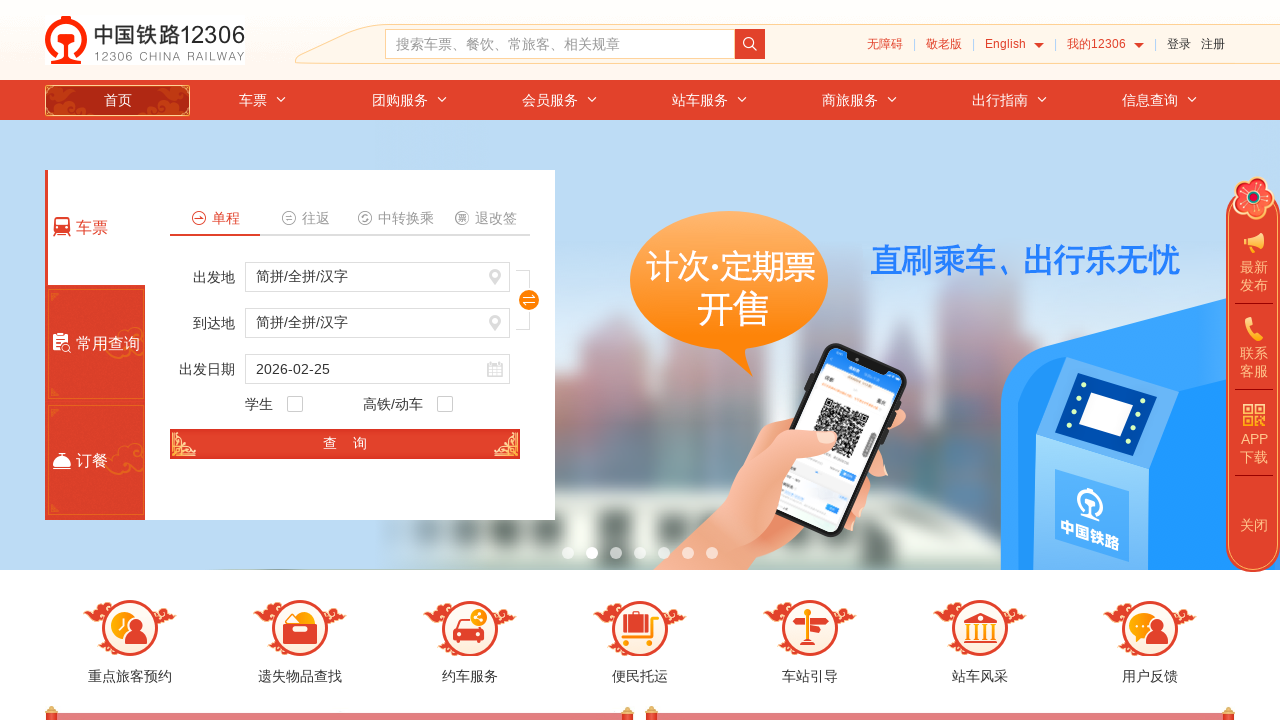

Set train_date value to 2019-01-01
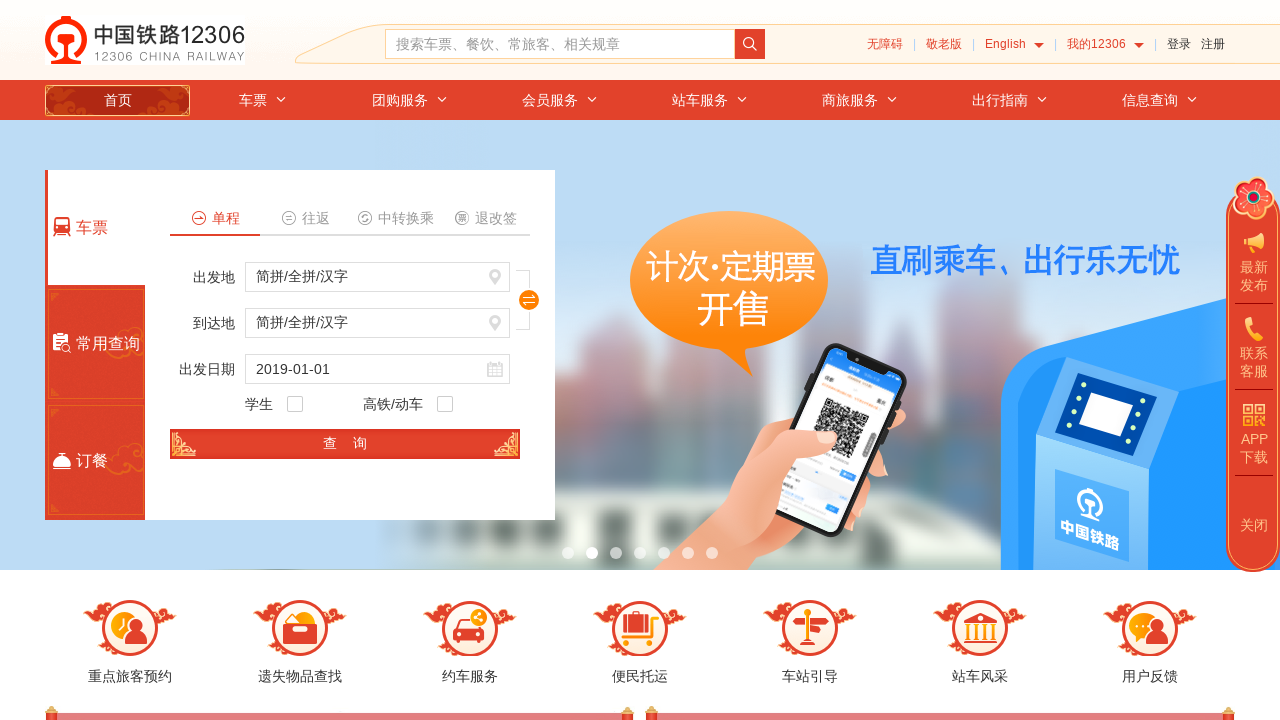

Retrieved updated date value from train_date field
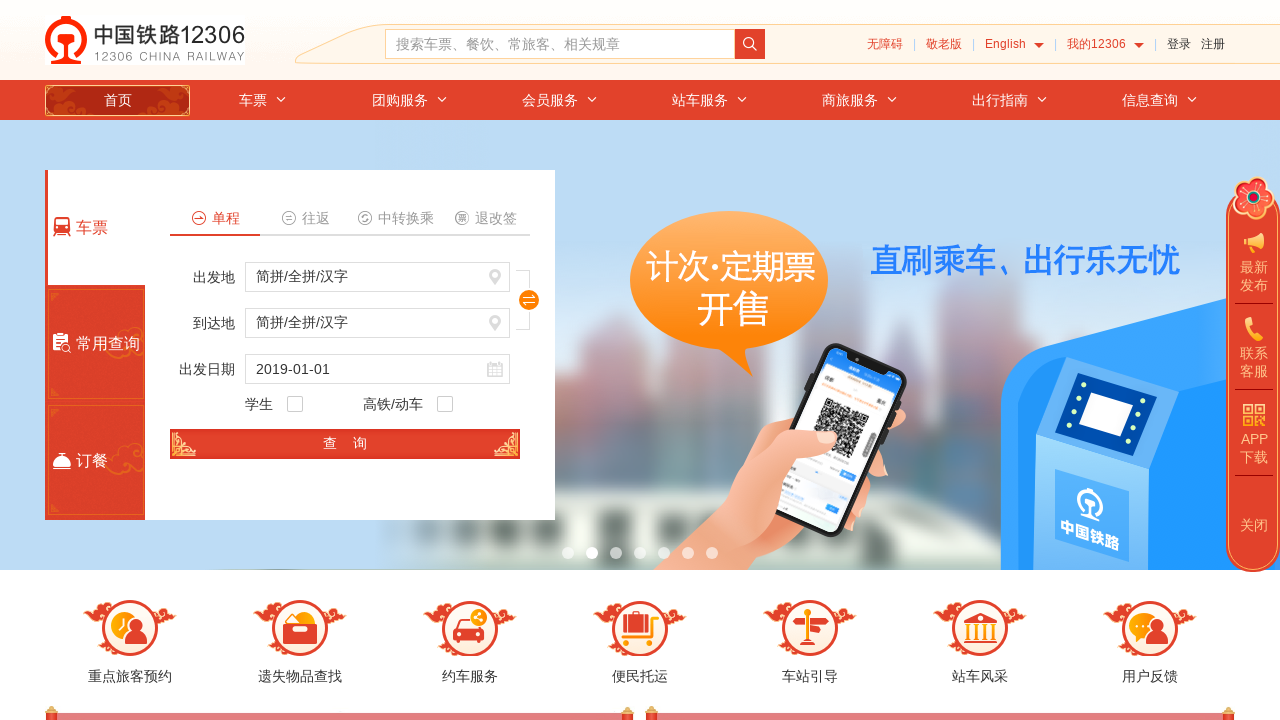

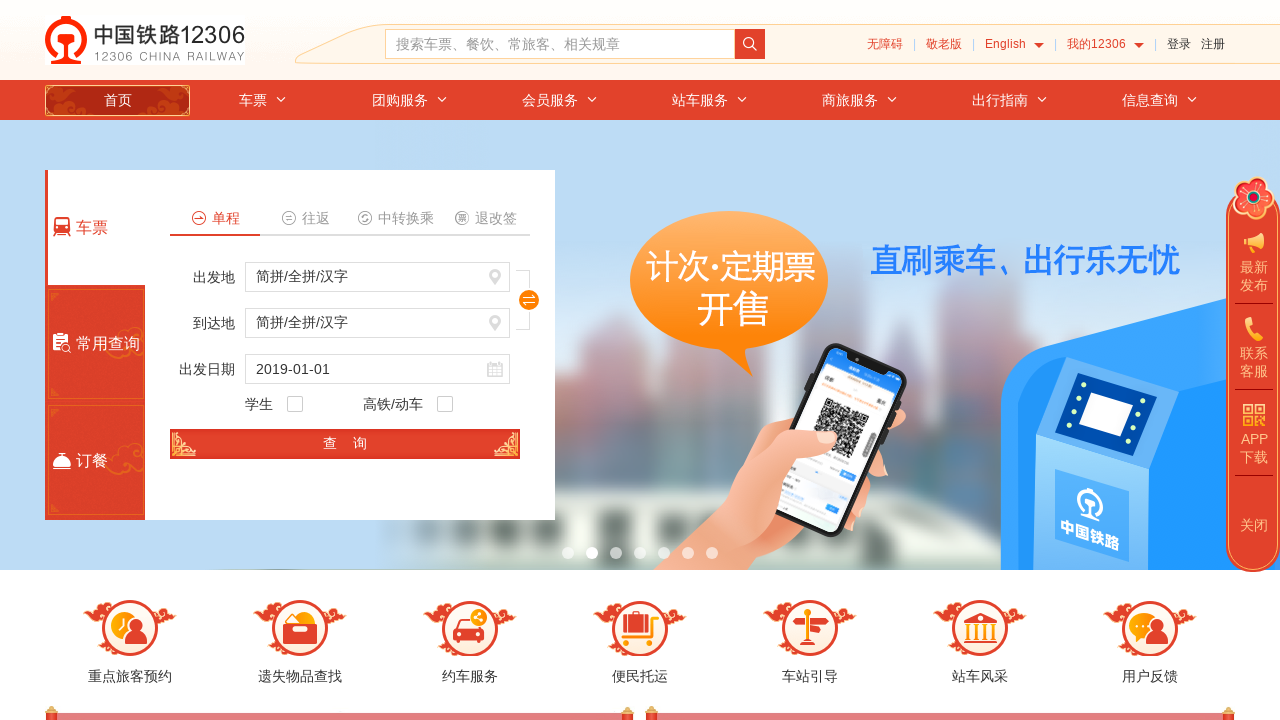